Tests a simple input field by entering text, submitting with Enter key, and verifying the result text matches the input

Starting URL: https://www.qa-practice.com/elements/input/simple

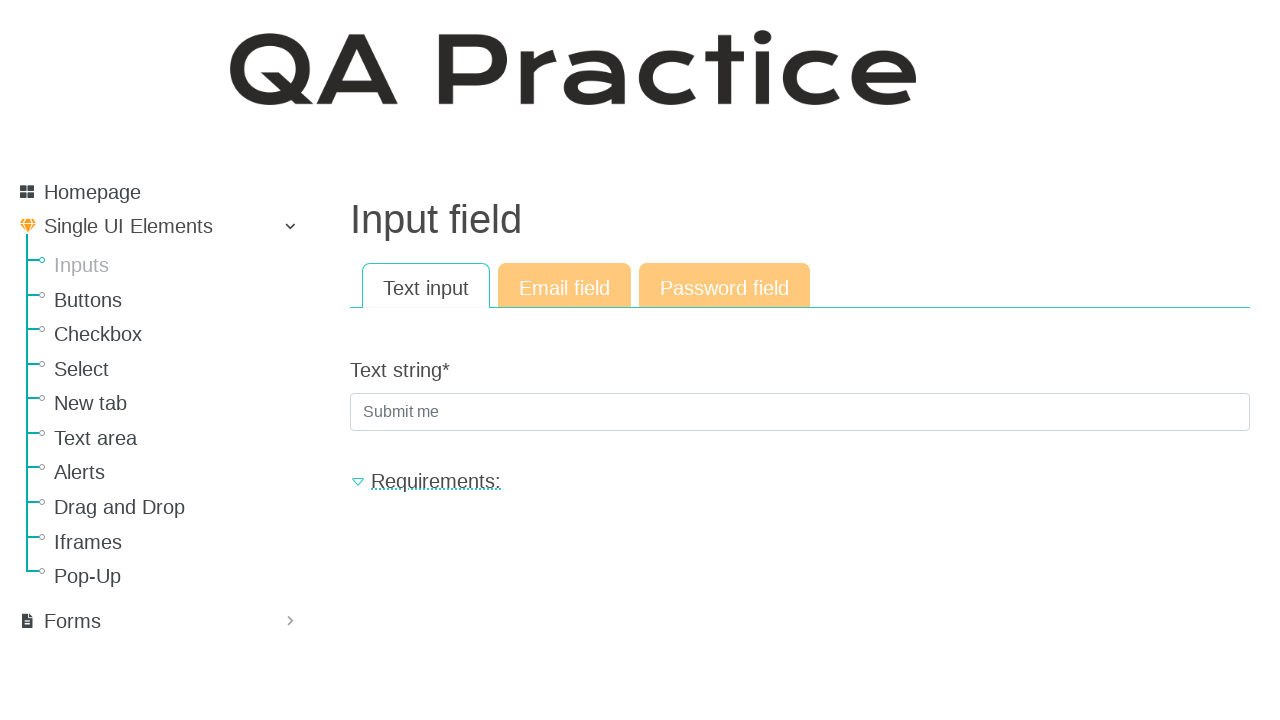

Filled text input field with 'test' on #id_text_string
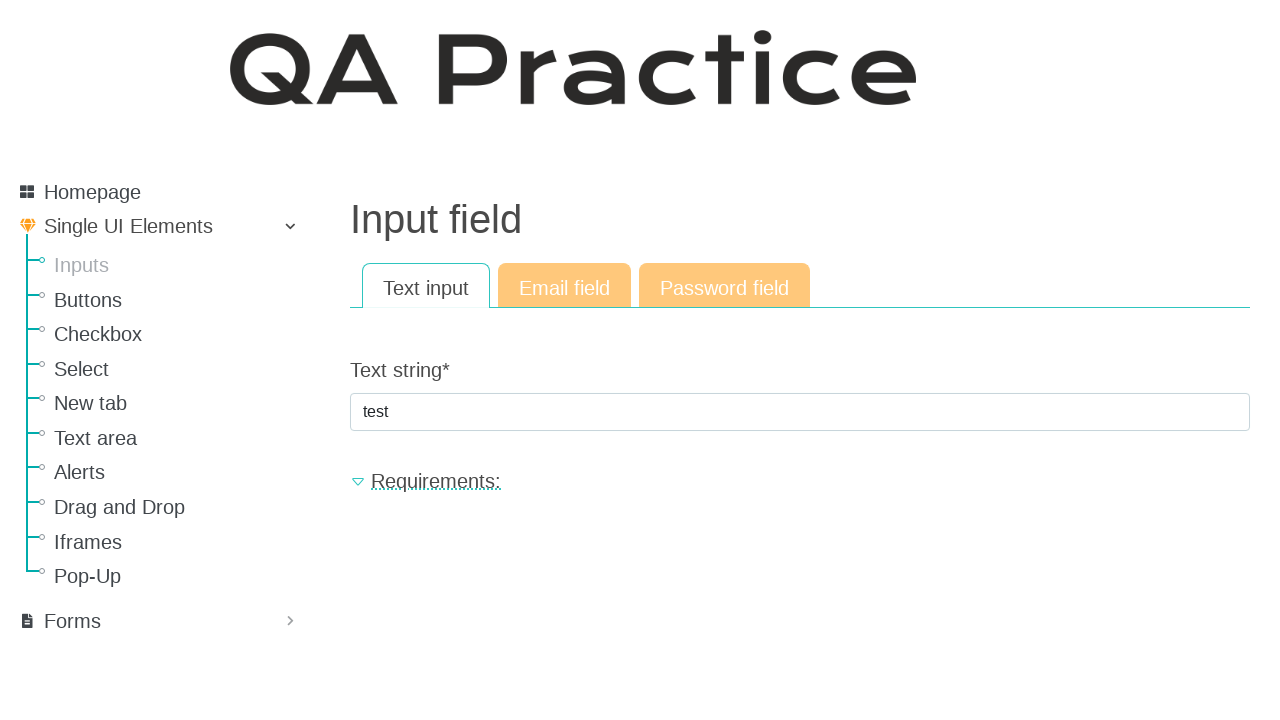

Pressed Enter key to submit the form on #id_text_string
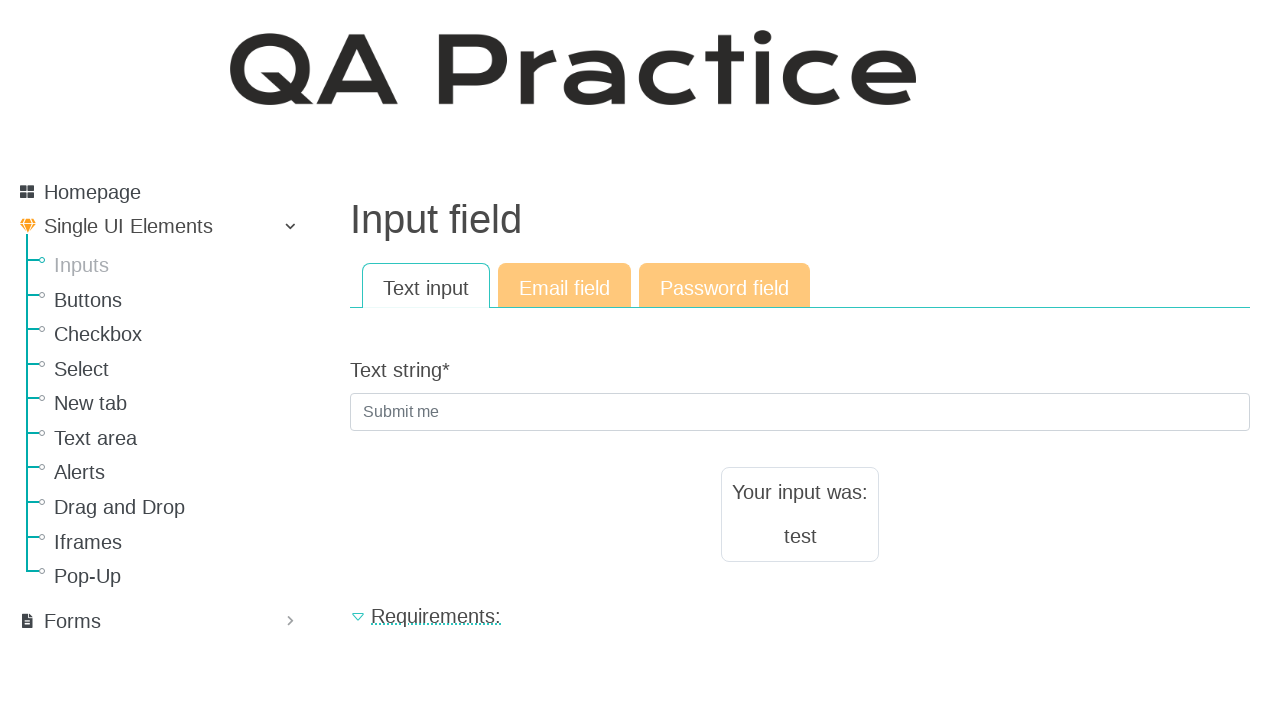

Result text element loaded
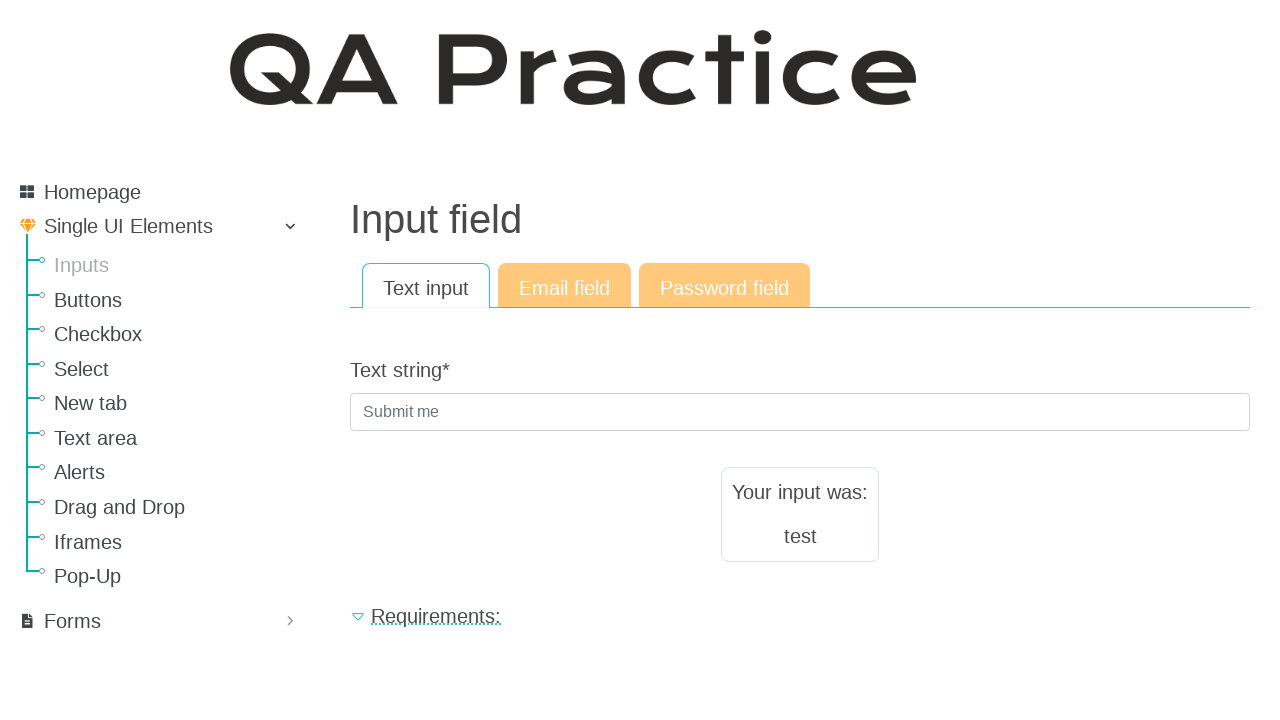

Located result text element
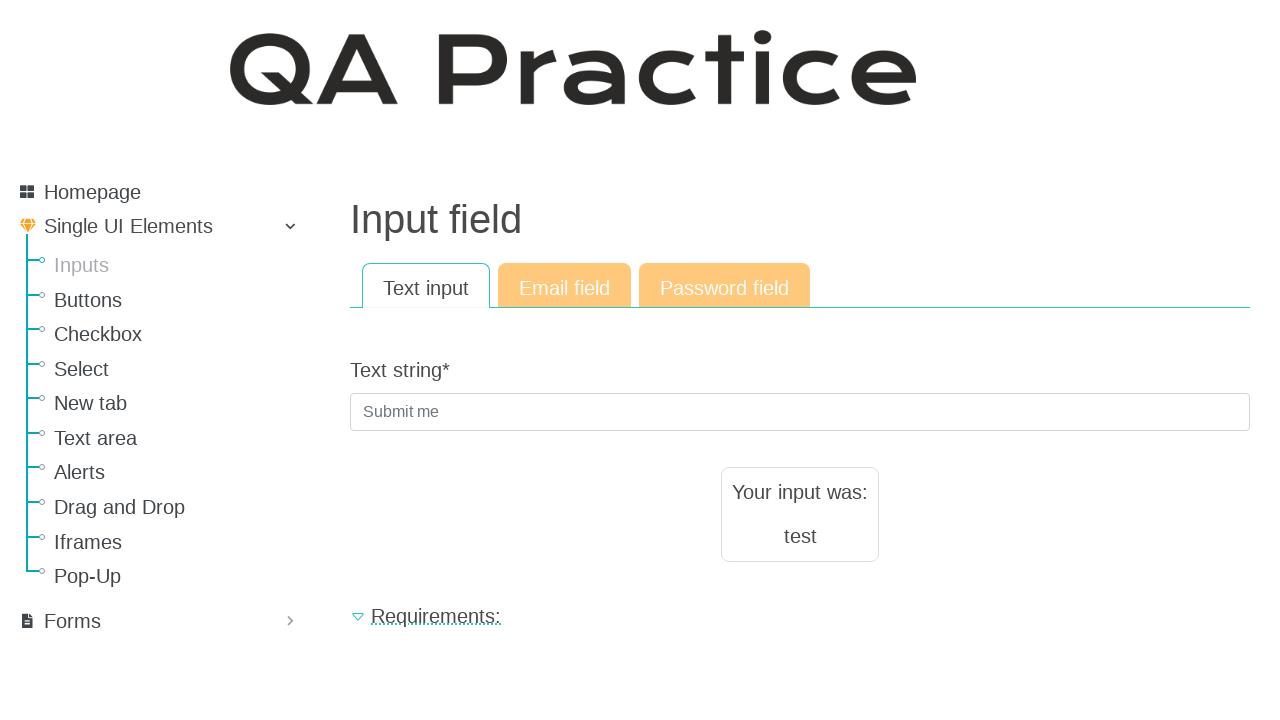

Verified result text matches input data 'test'
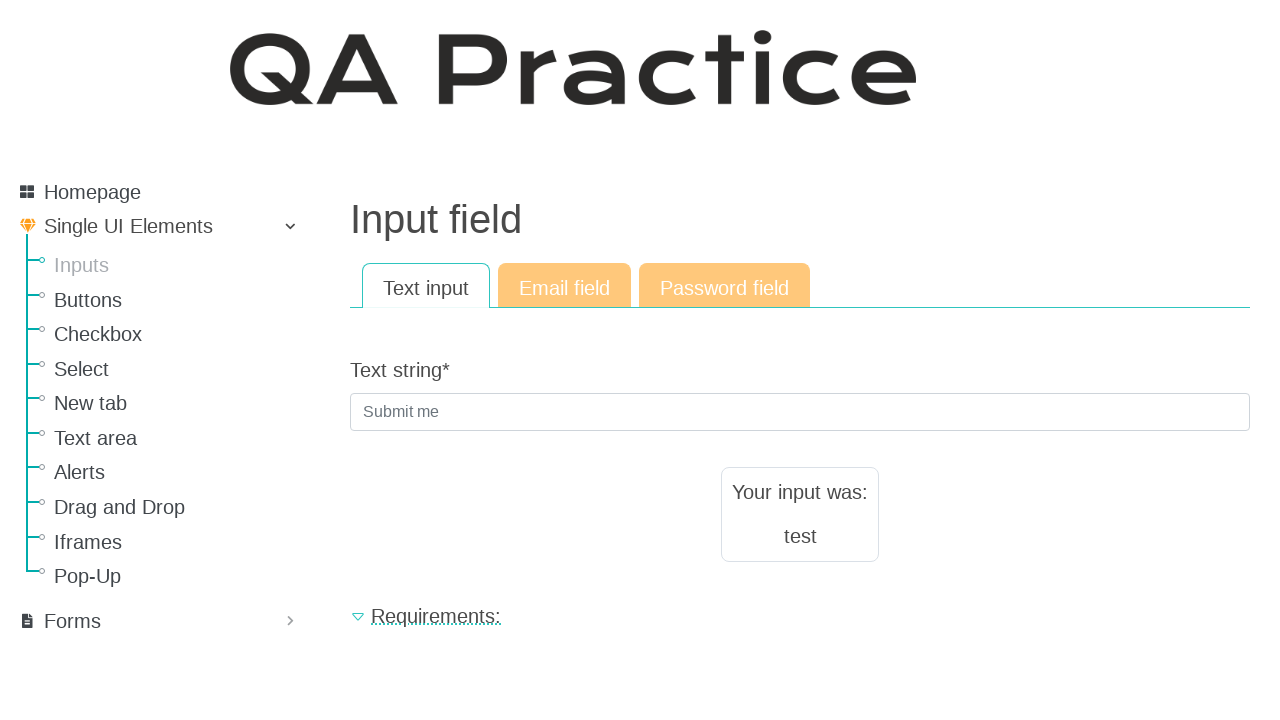

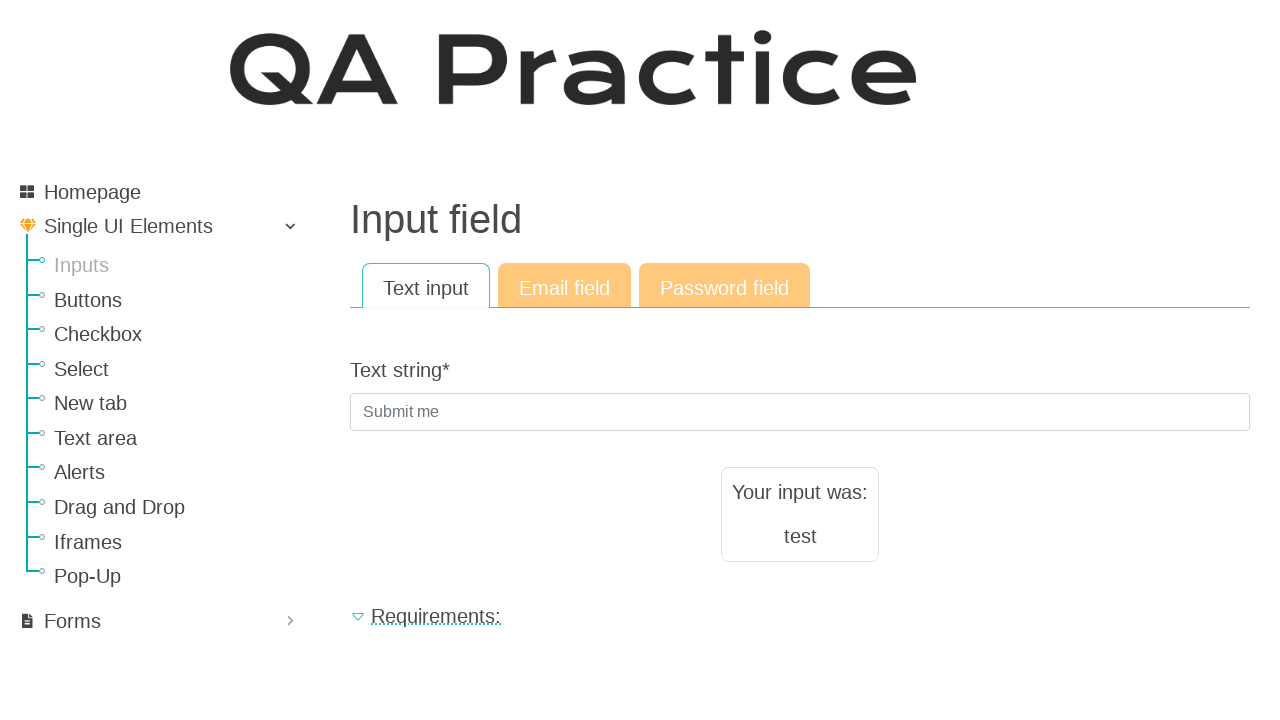